Tests JavaScript confirmation alert by clicking the confirm button, accepting the alert, and verifying the result text

Starting URL: http://practice.cydeo.com/javascript_alerts

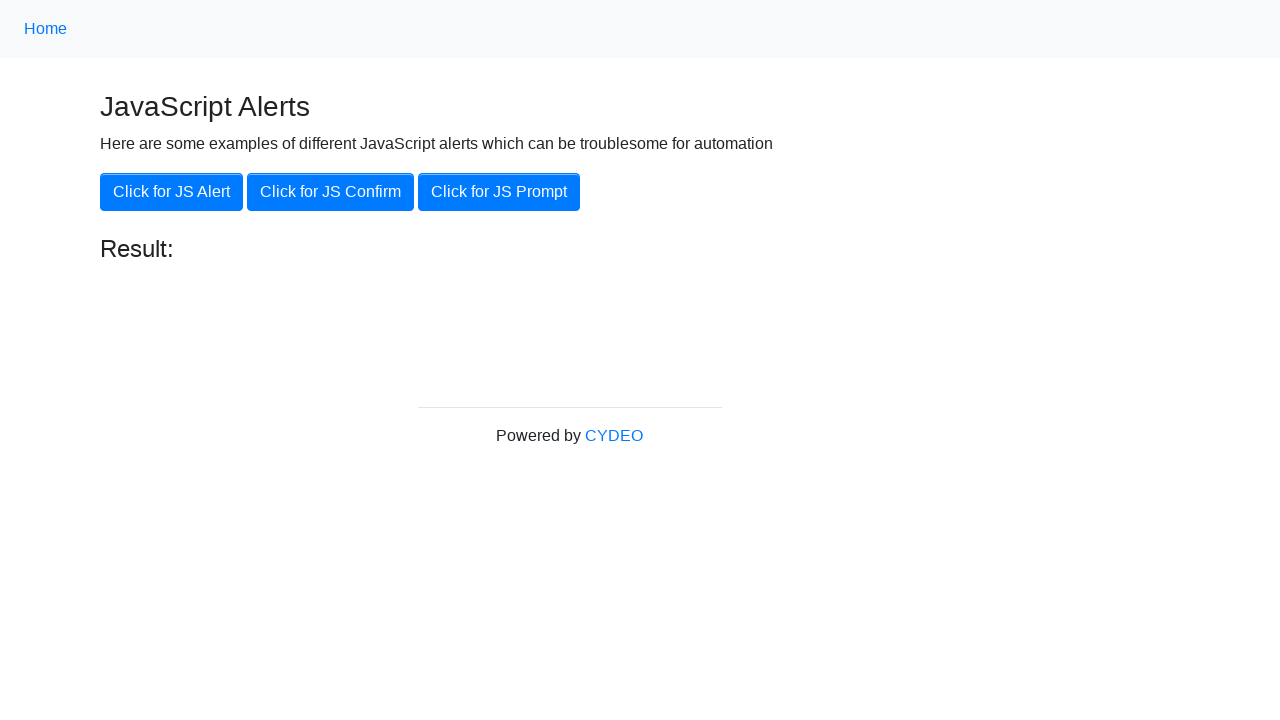

Clicked the 'Click for JS Confirm' button at (330, 192) on xpath=//button[.='Click for JS Confirm']
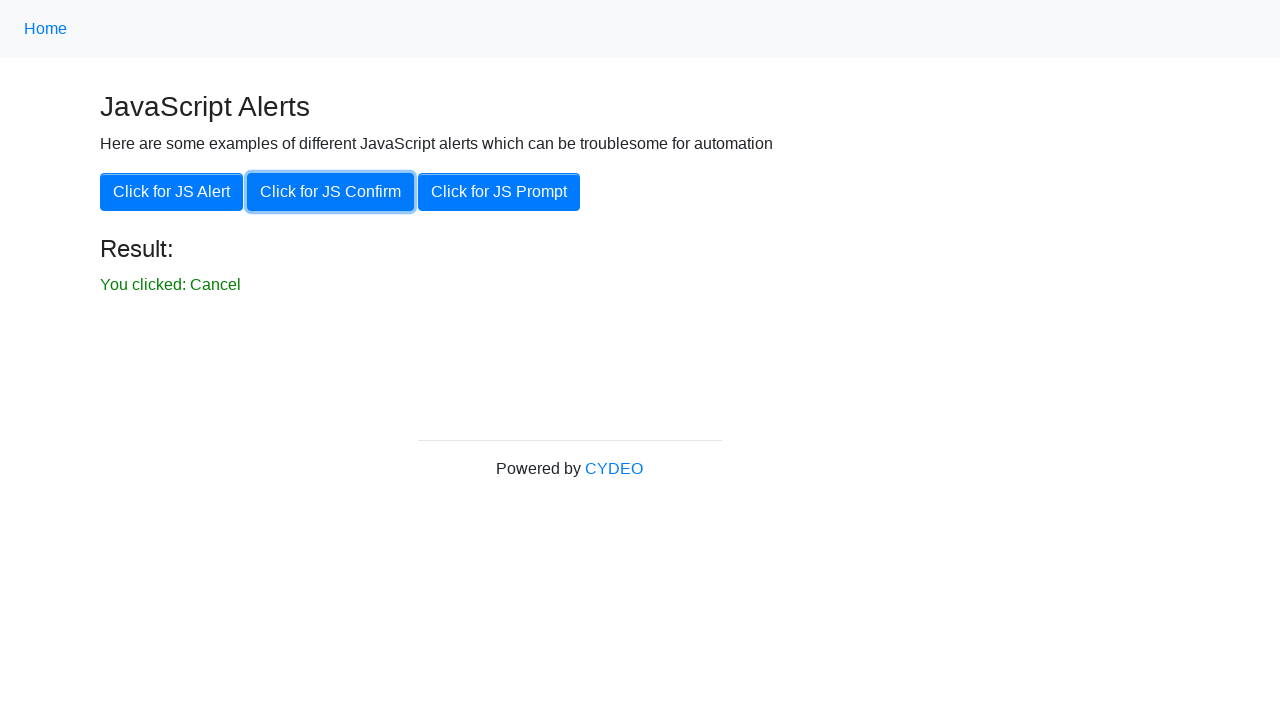

Set up dialog handler to accept confirmation alert
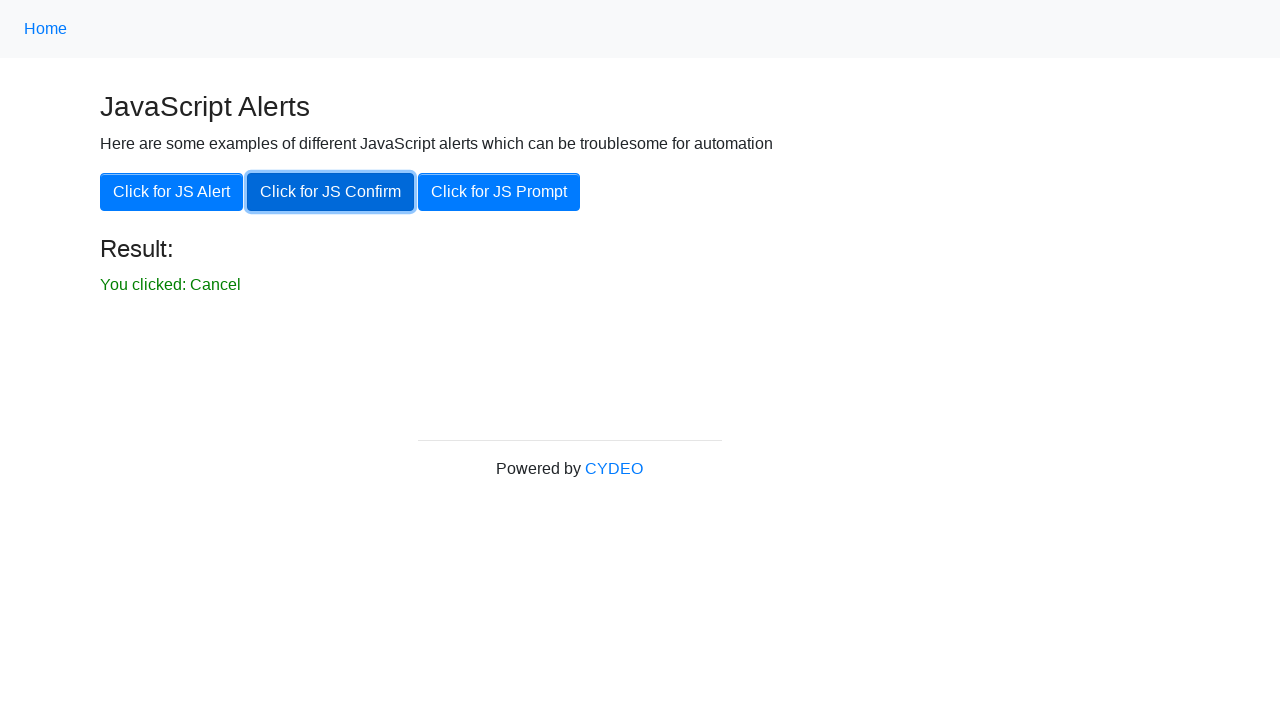

Result text element appeared after accepting alert
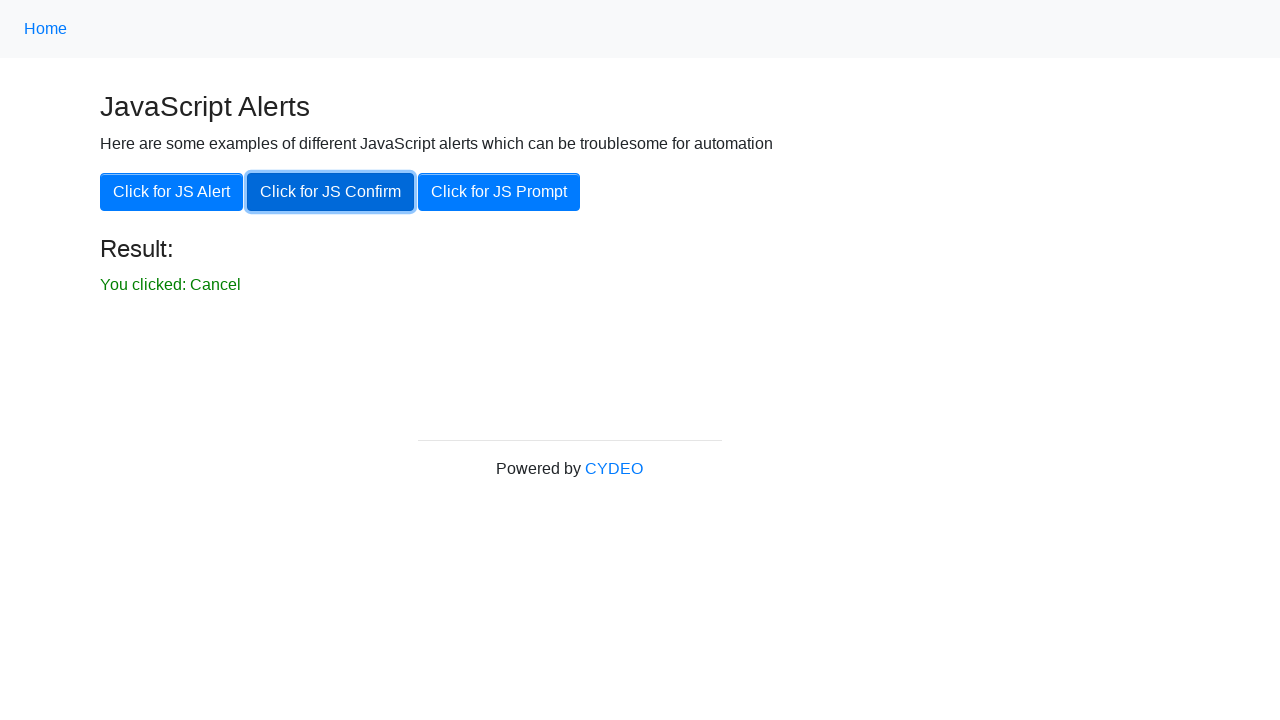

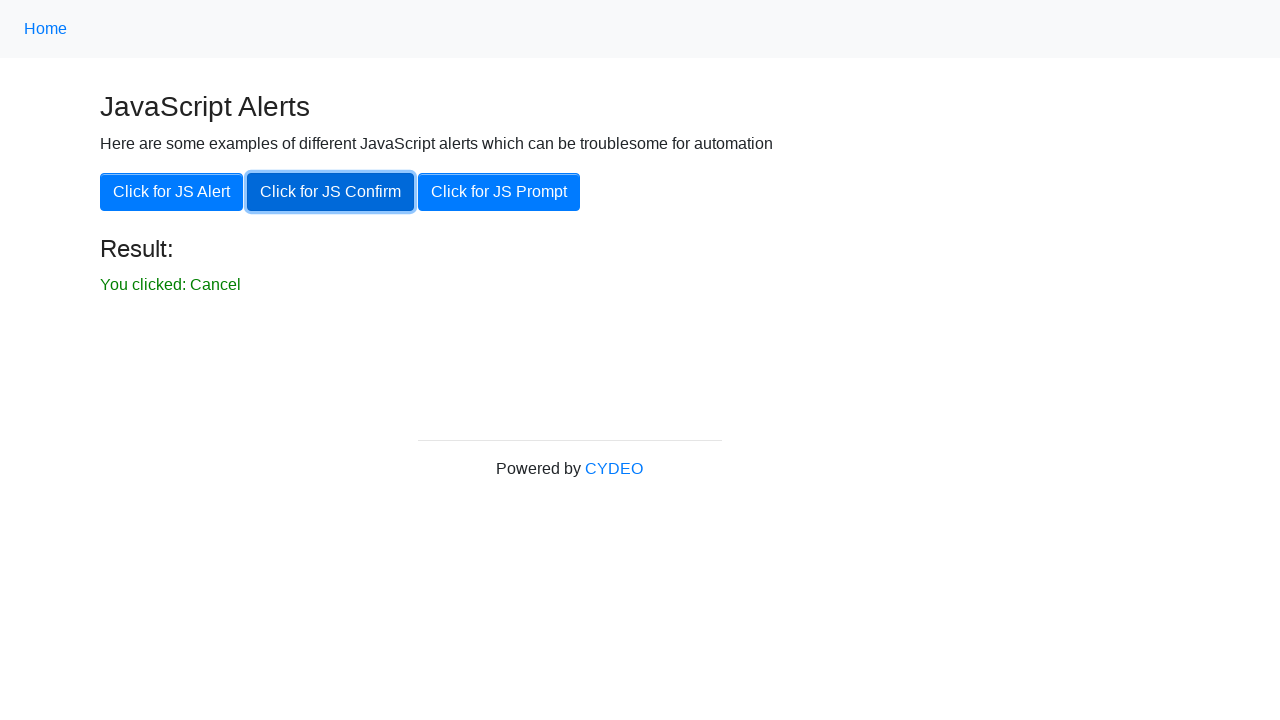